Tests dynamic dropdown selection for flight booking by selecting origin and destination cities

Starting URL: https://rahulshettyacademy.com/dropdownsPractise

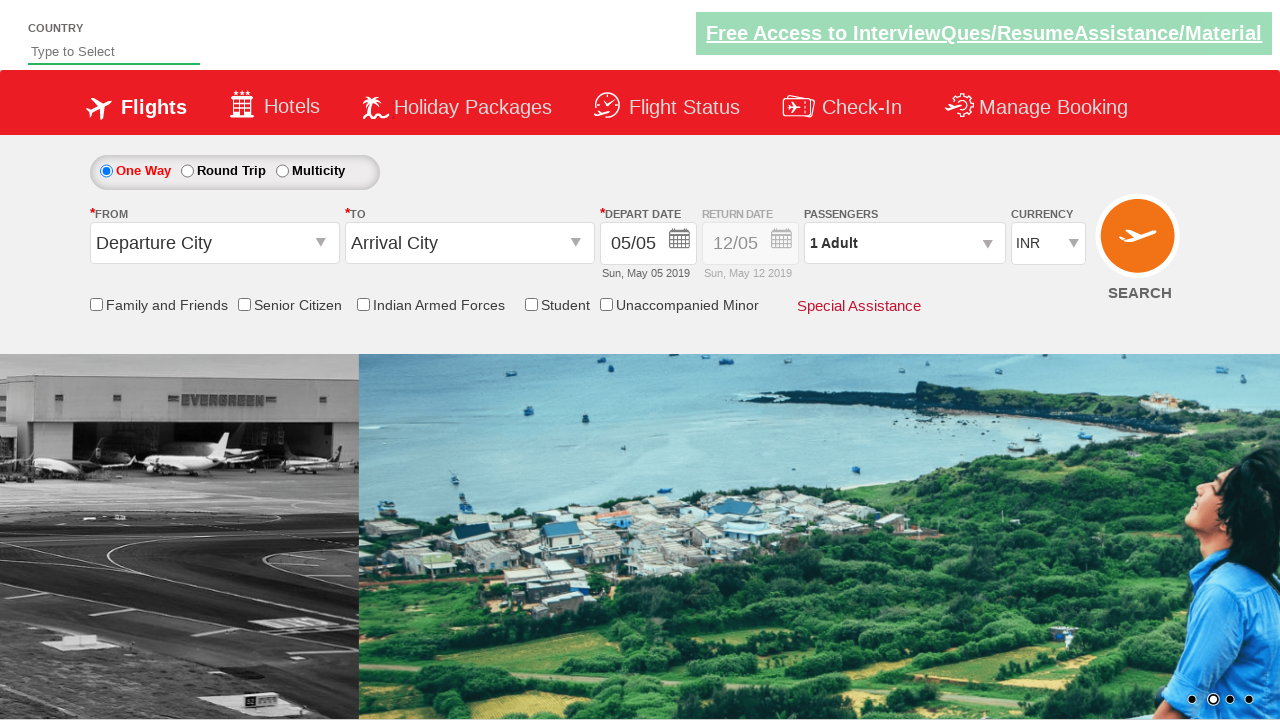

Clicked origin station dropdown at (214, 243) on #ctl00_mainContent_ddl_originStation1_CTXT
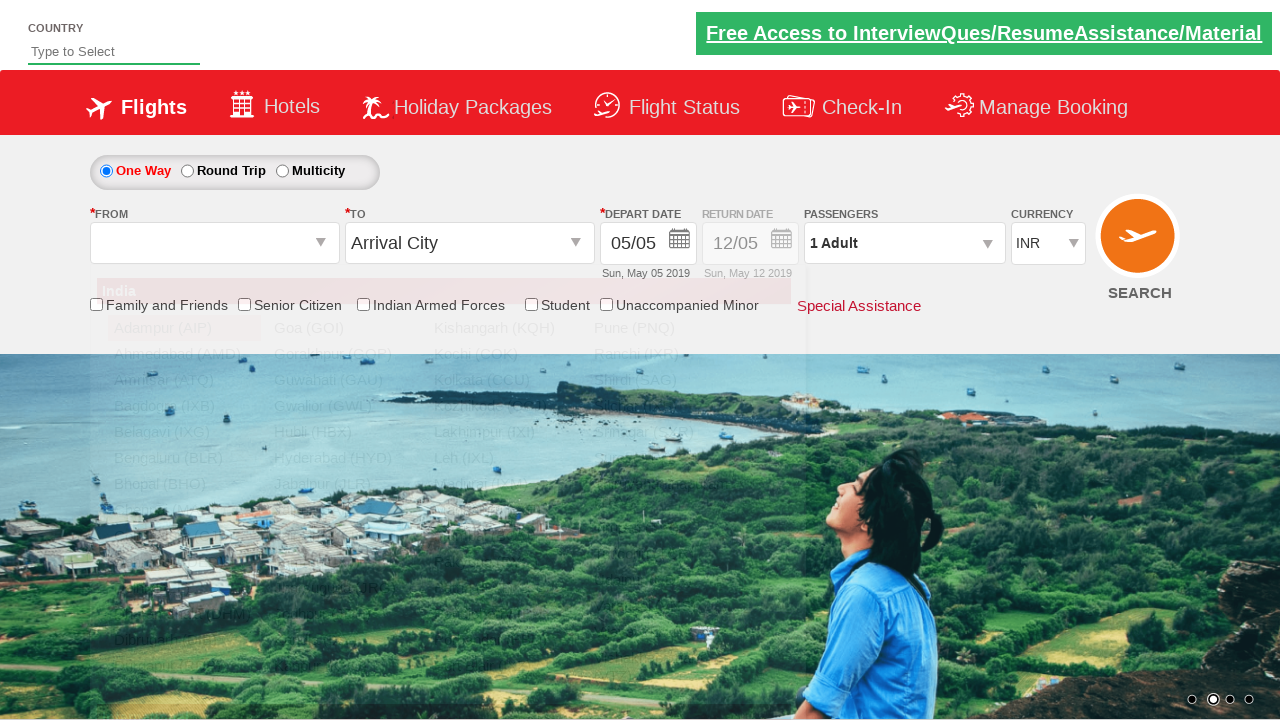

Selected Chennai (MAA) as origin city at (184, 510) on a[value='MAA']
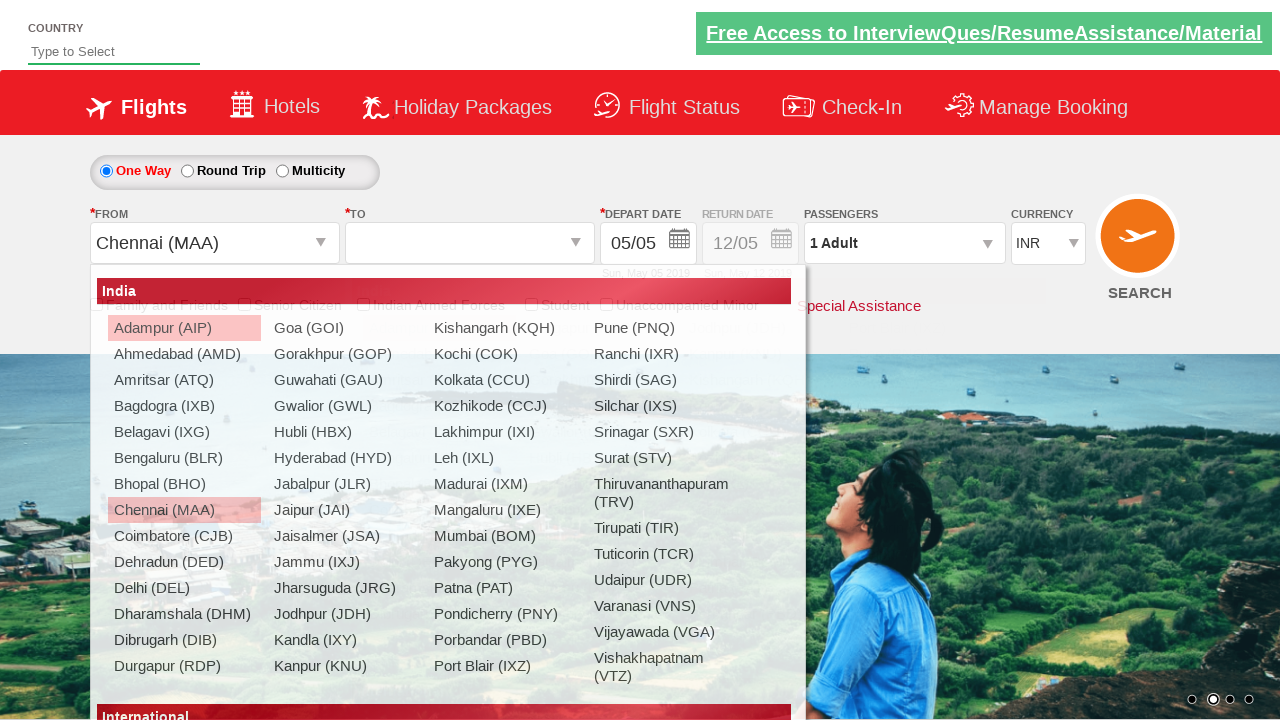

Waited for destination dropdown to update
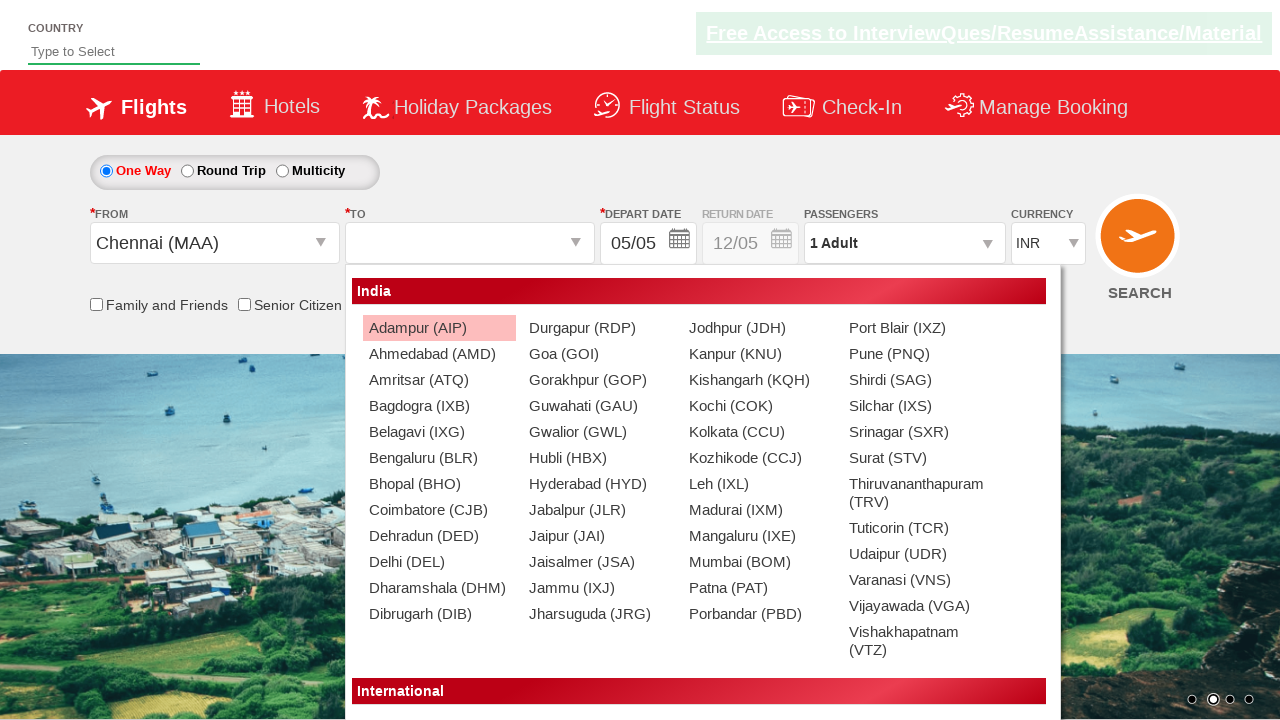

Selected Belagavi (IXG) as destination city at (439, 432) on (//a[@value='IXG'][normalize-space()='Belagavi (IXG)'])[2]
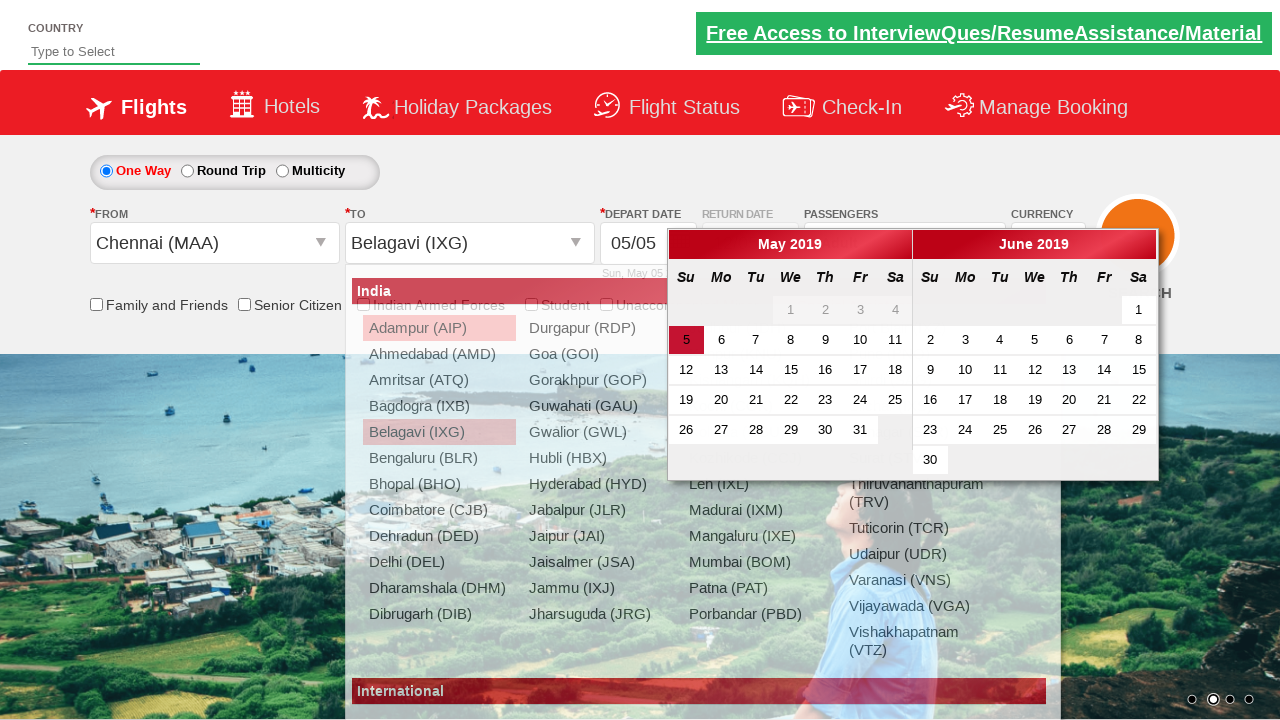

Located origin field for verification
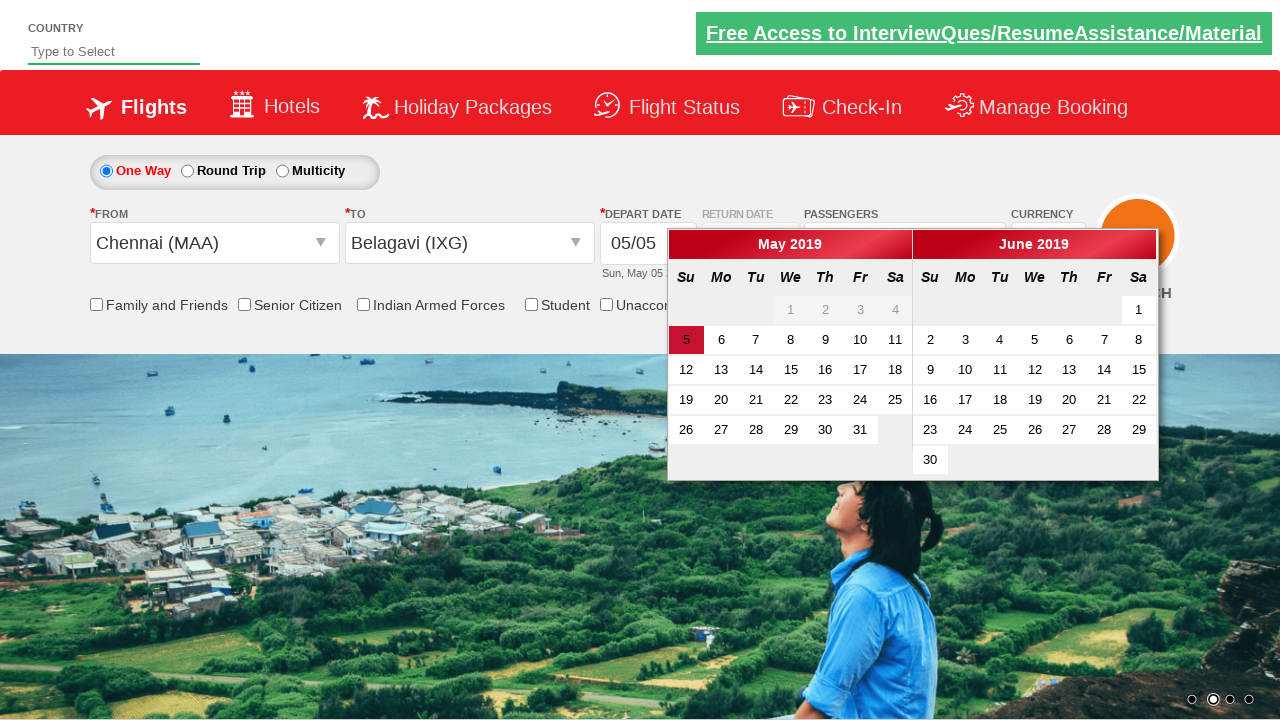

Located destination field for verification
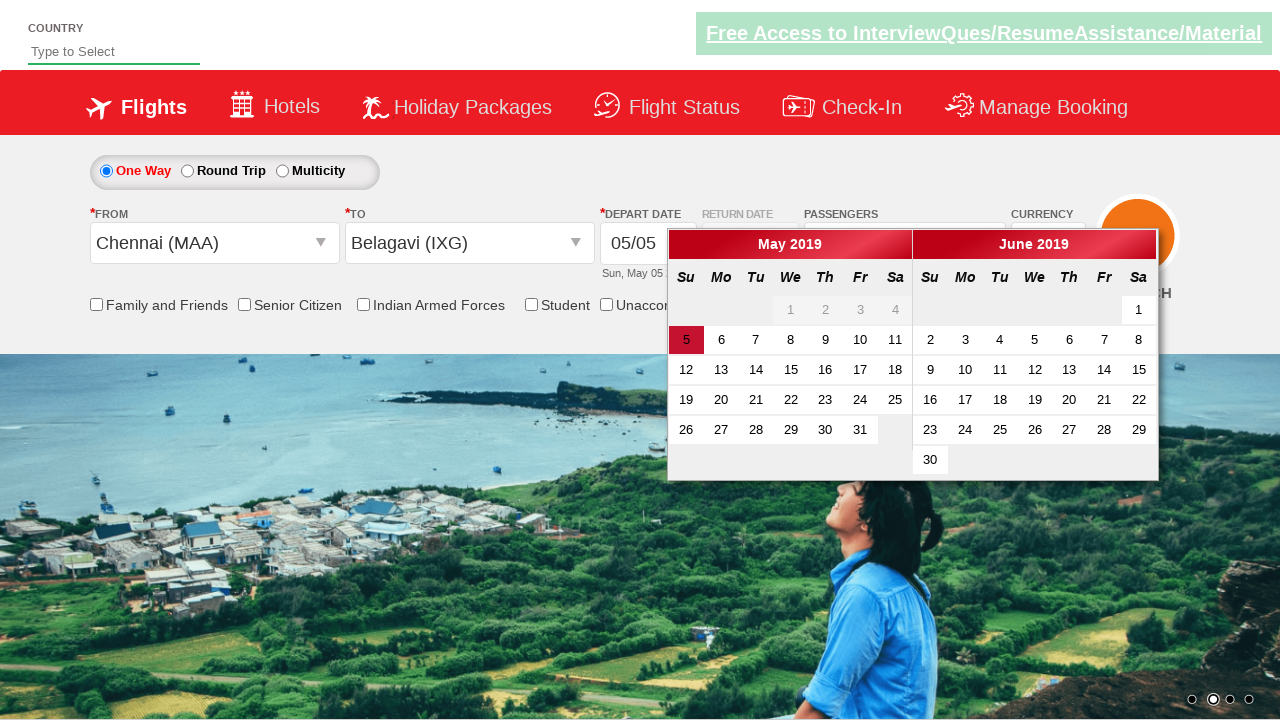

Retrieved origin city selectedtext attribute: Chennai (MAA)
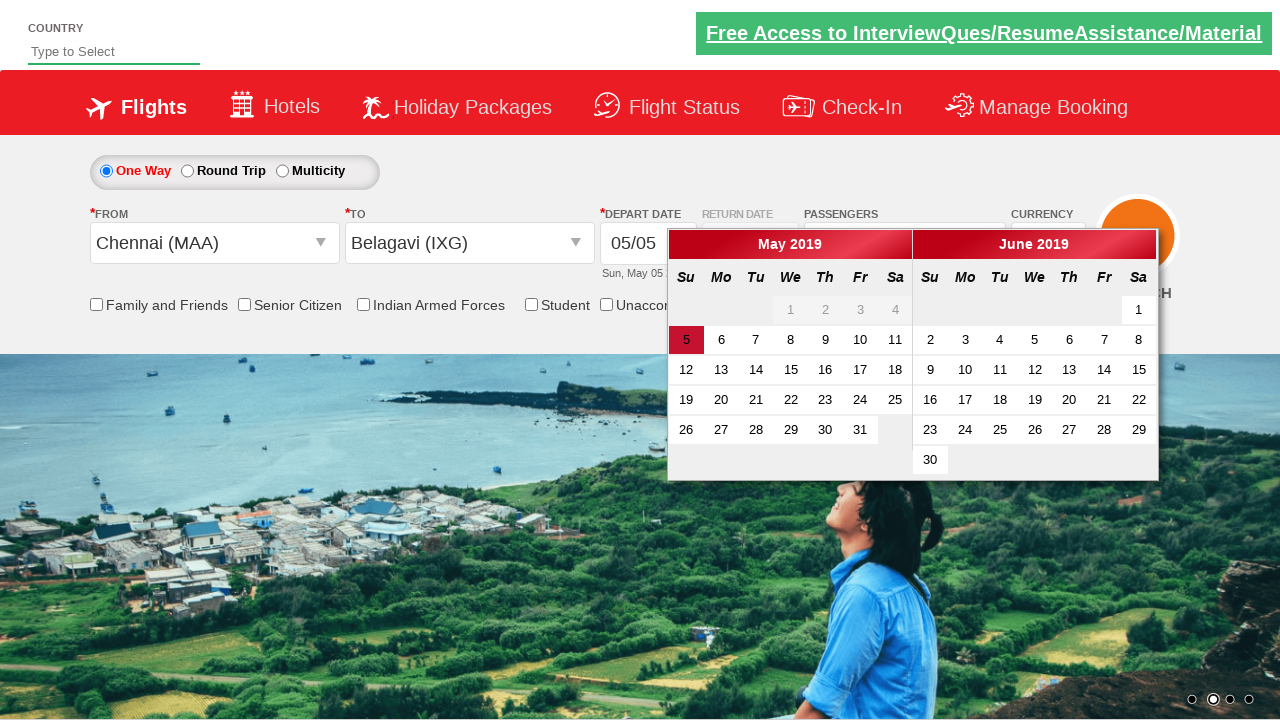

Retrieved destination city selectedtext attribute: Belagavi (IXG)
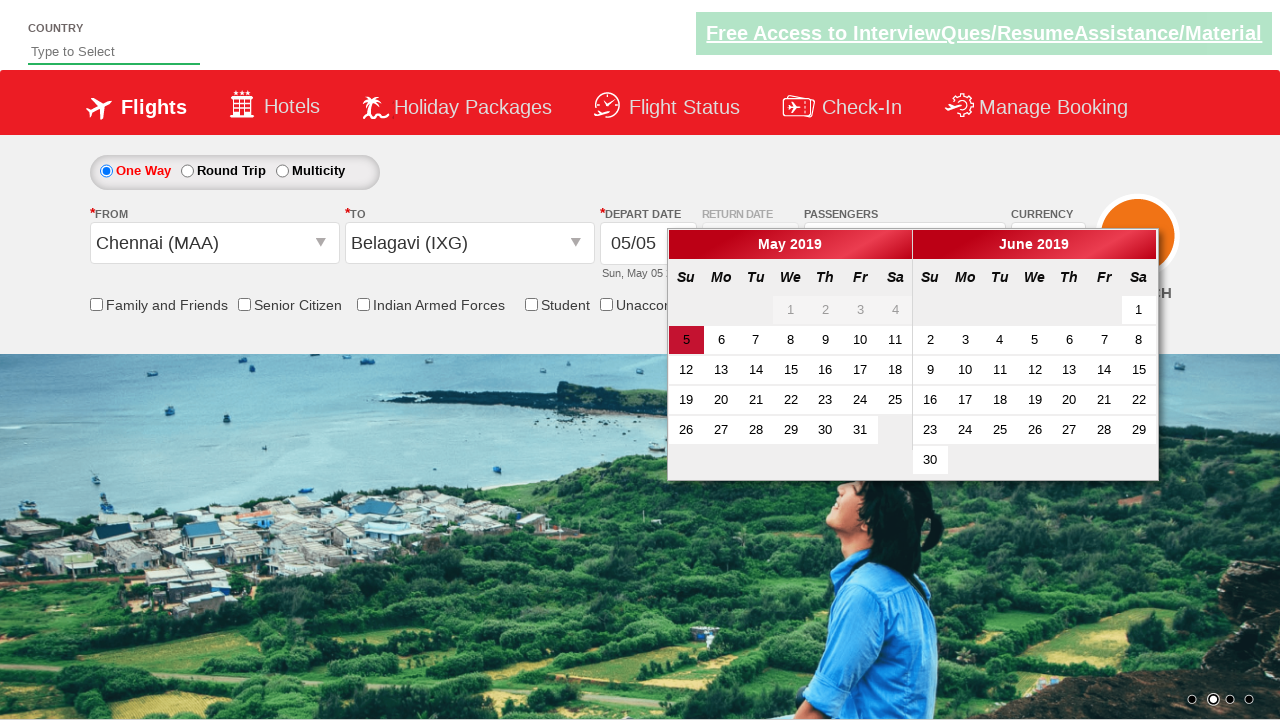

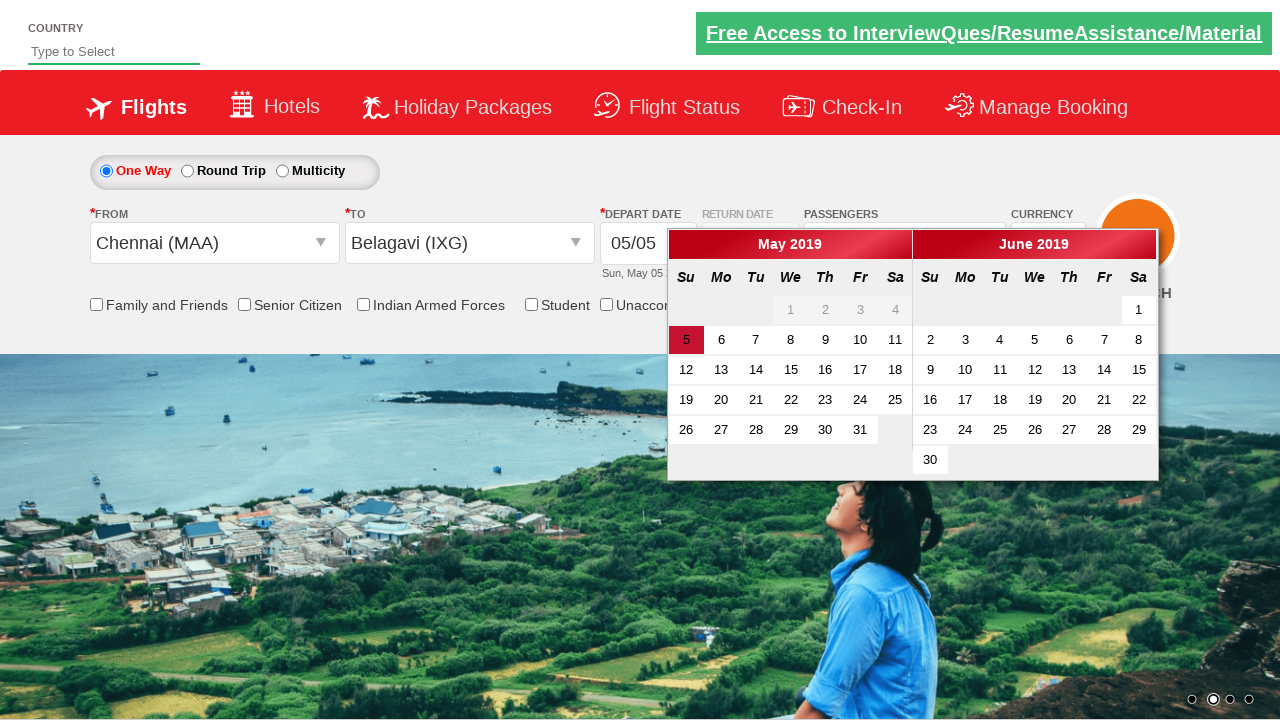